Verifies Selenium setup by navigating to W3Schools website and clicking the Python tutorial link

Starting URL: https://www.w3schools.com

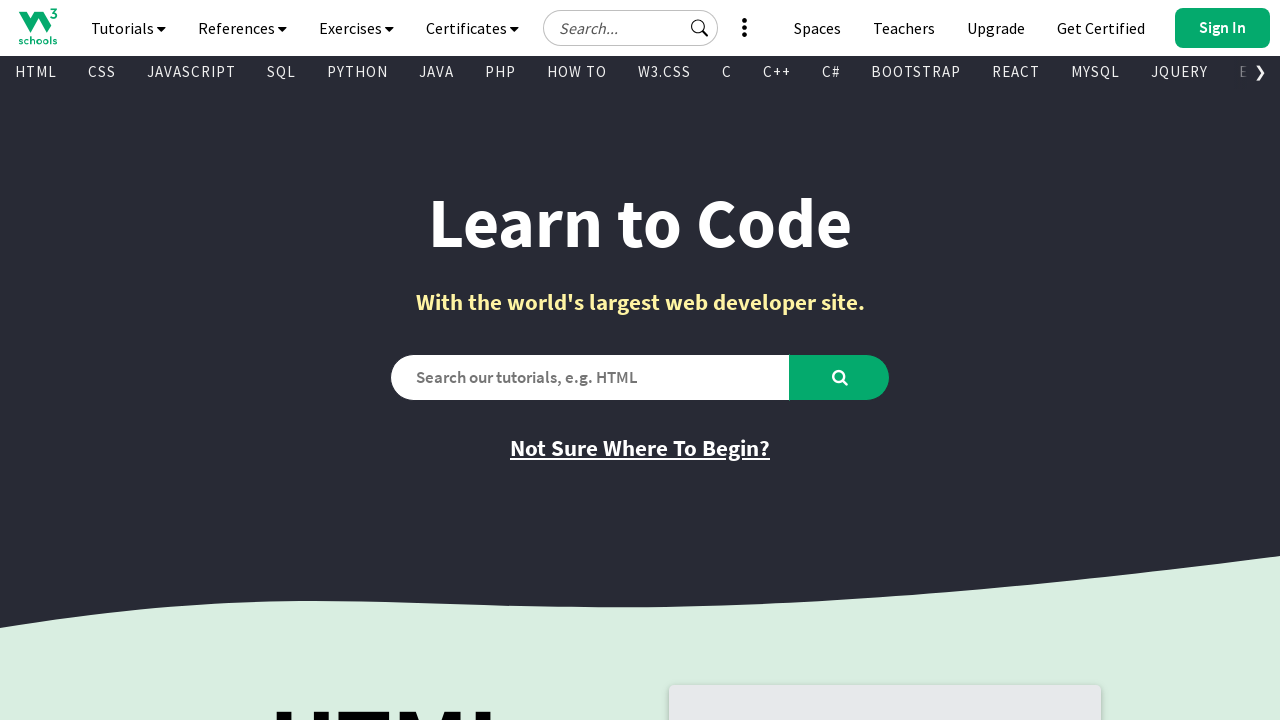

Set viewport to 1920x1080
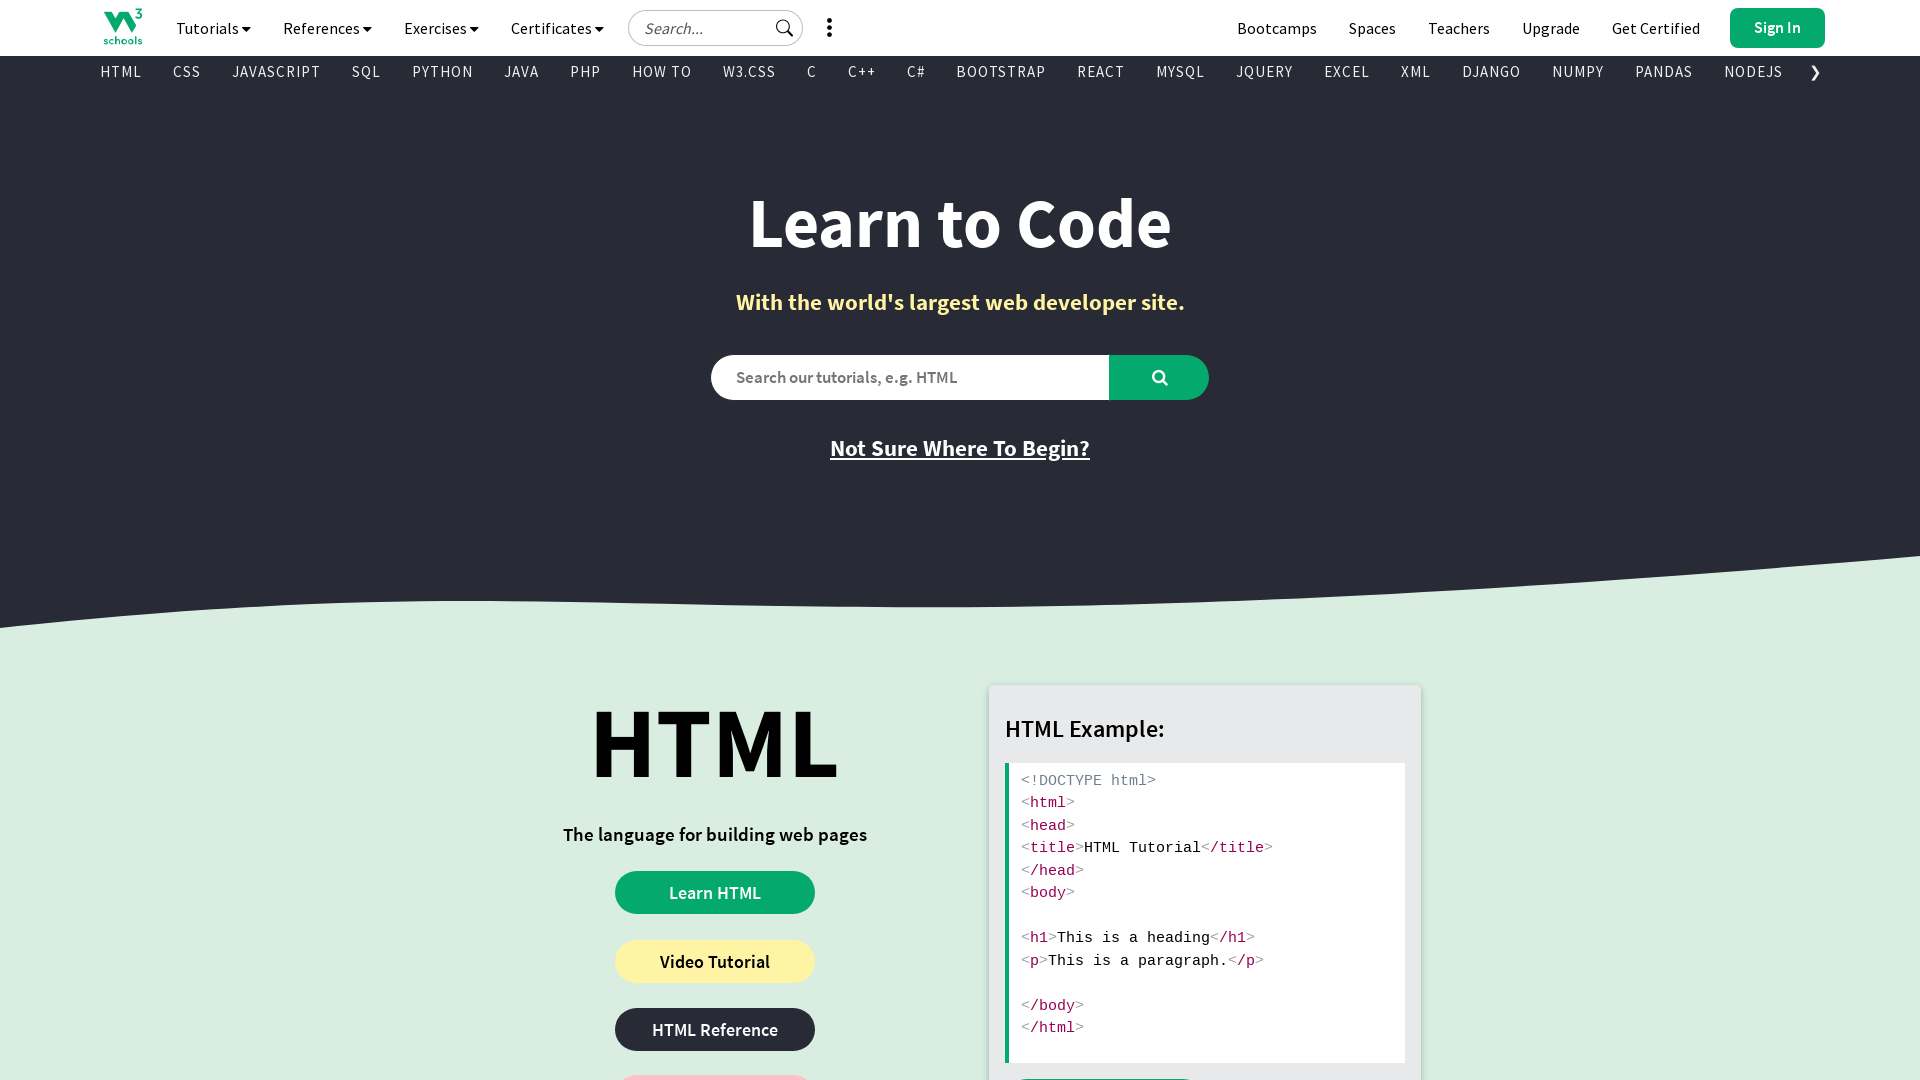

Clicked the PYTHON tutorial link on W3Schools homepage at (442, 72) on xpath=//a[normalize-space()='PYTHON']
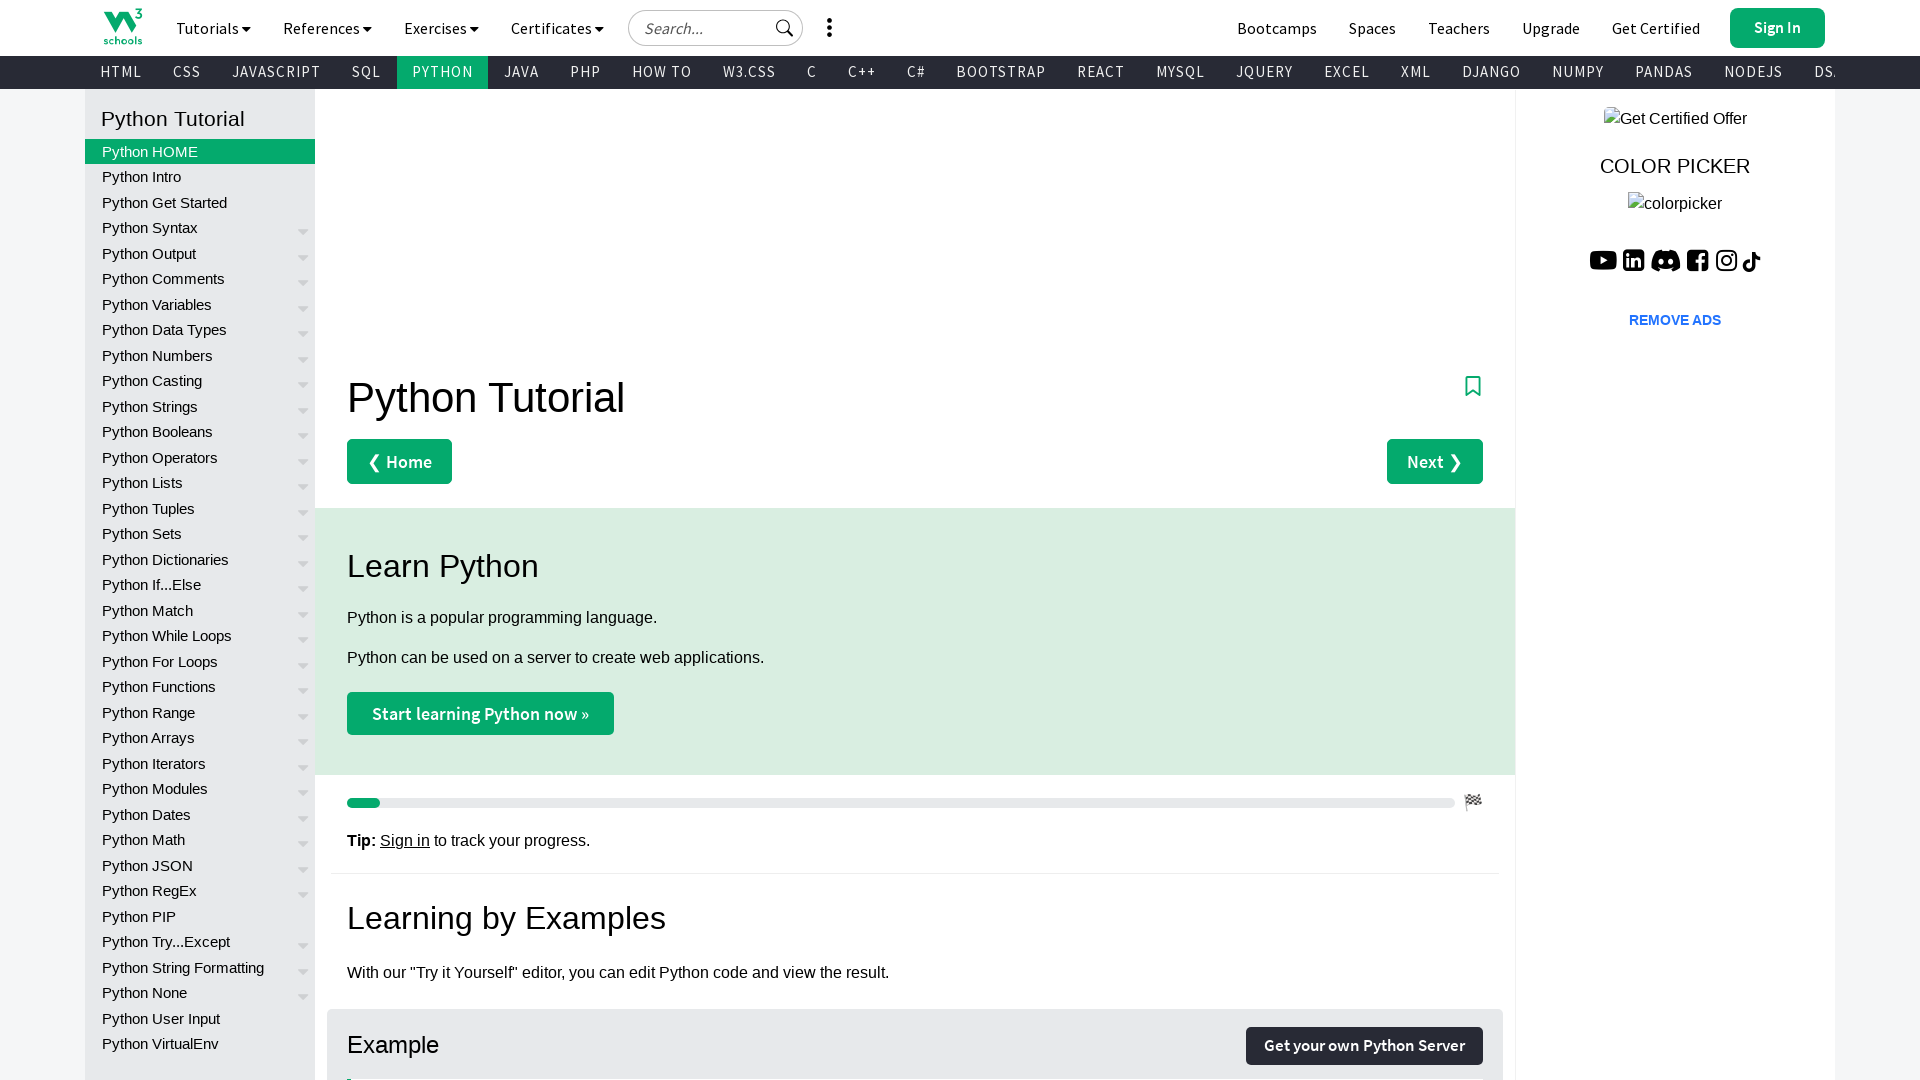

Python tutorial page loaded successfully
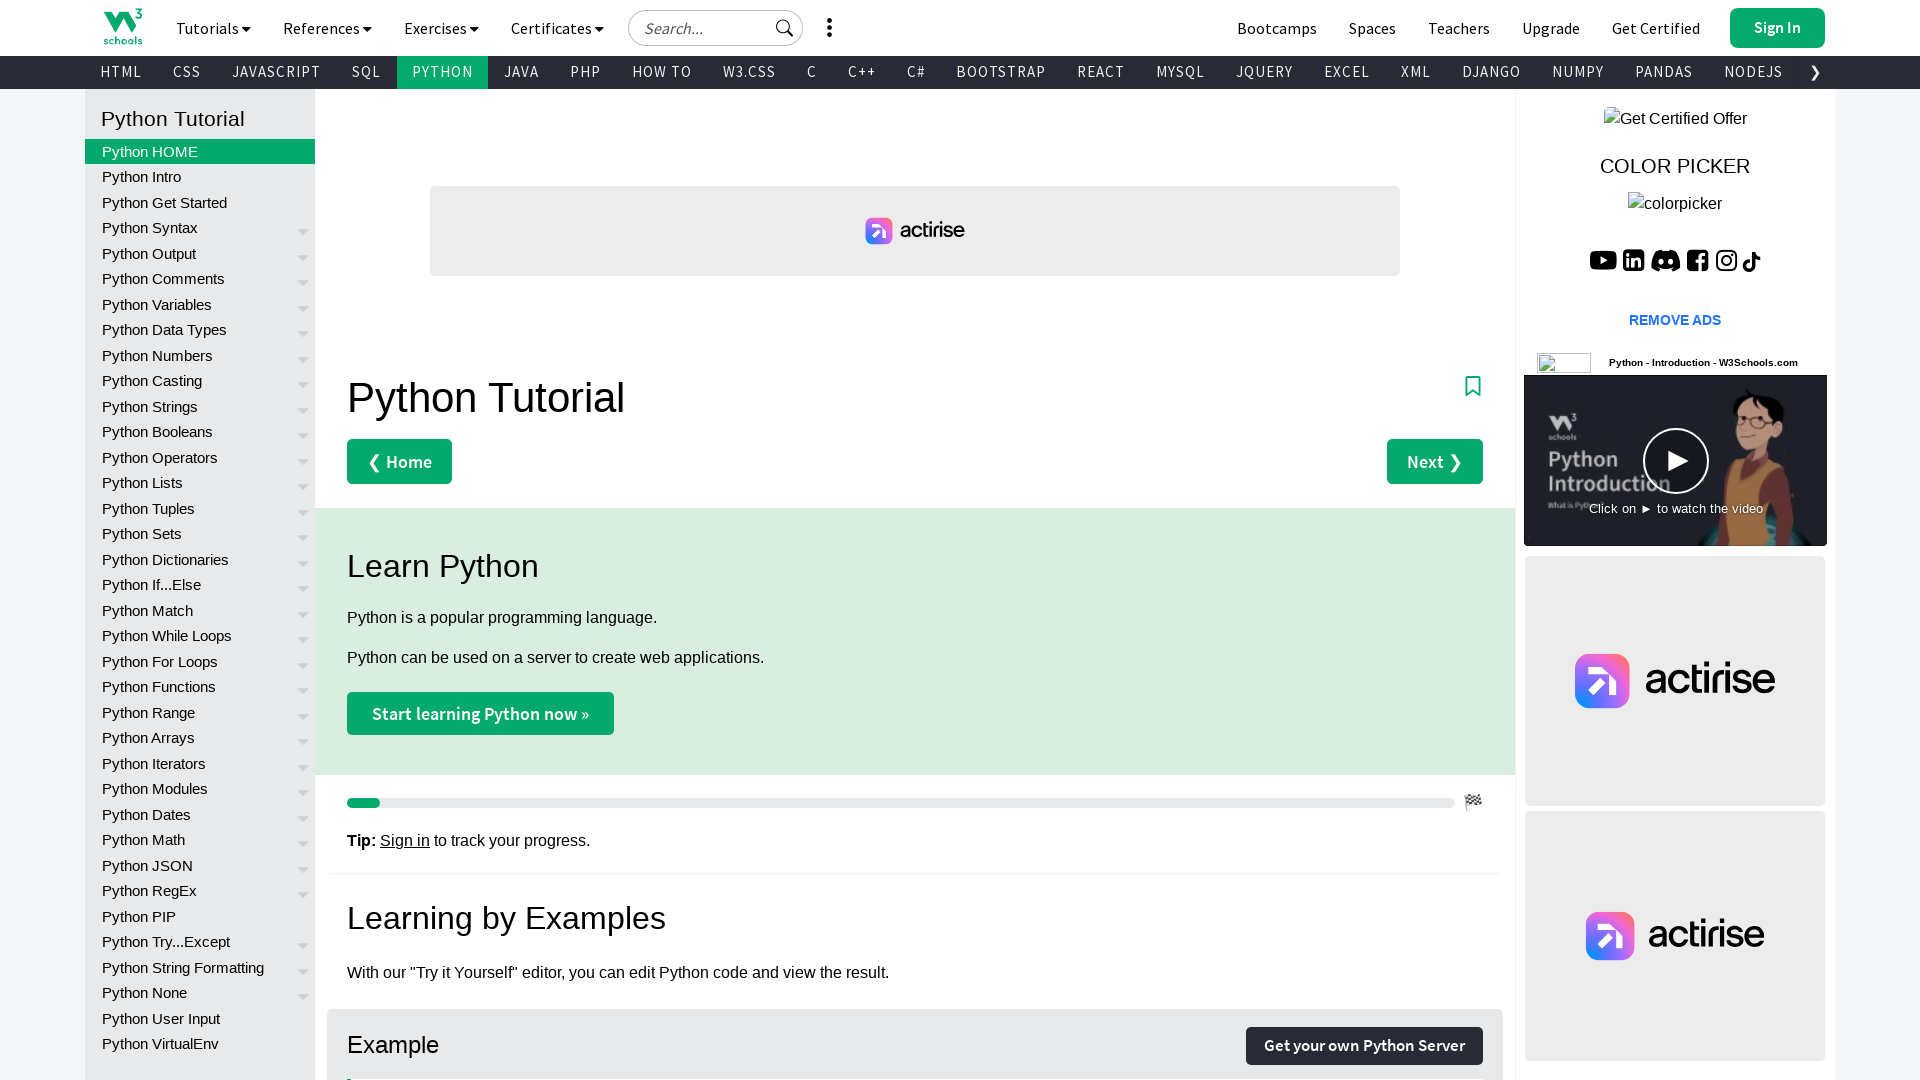

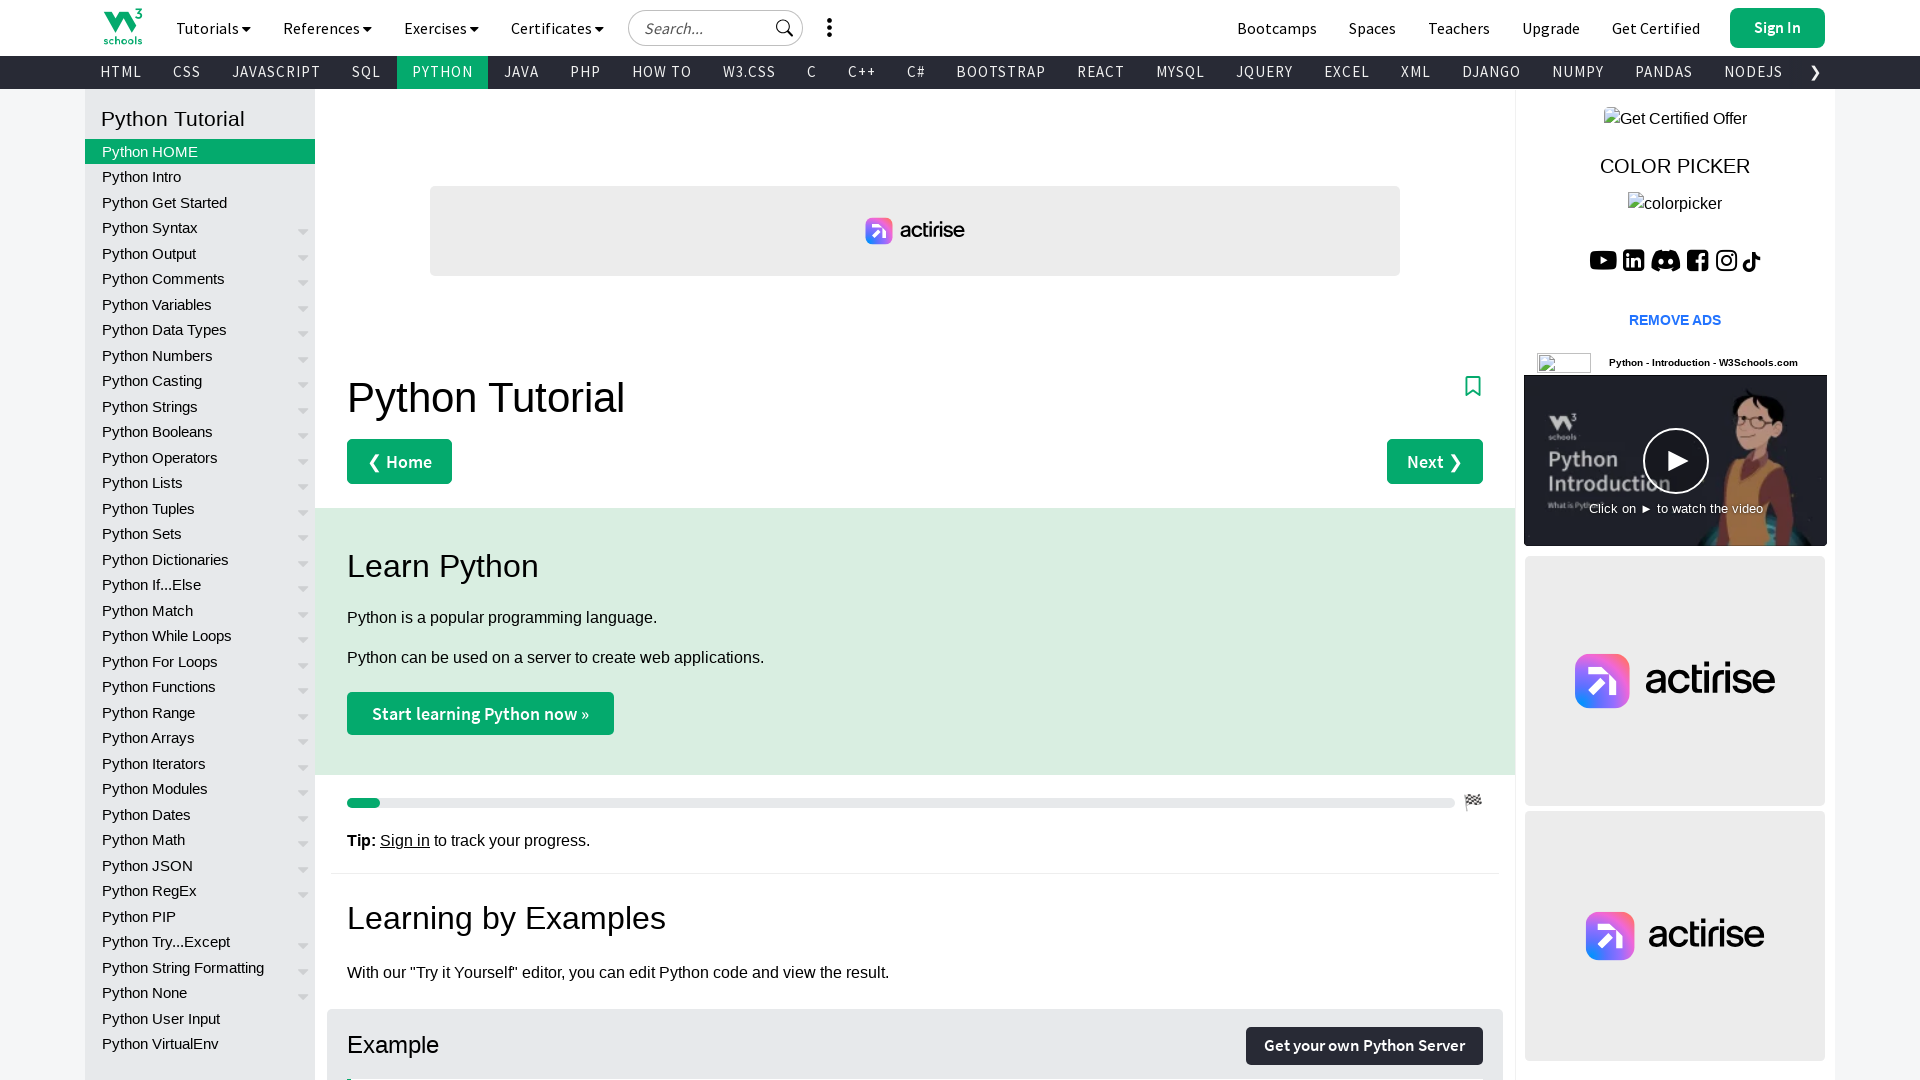